Tests dropdown selection by selecting an option by visible text

Starting URL: https://demoqa.com/select-menu

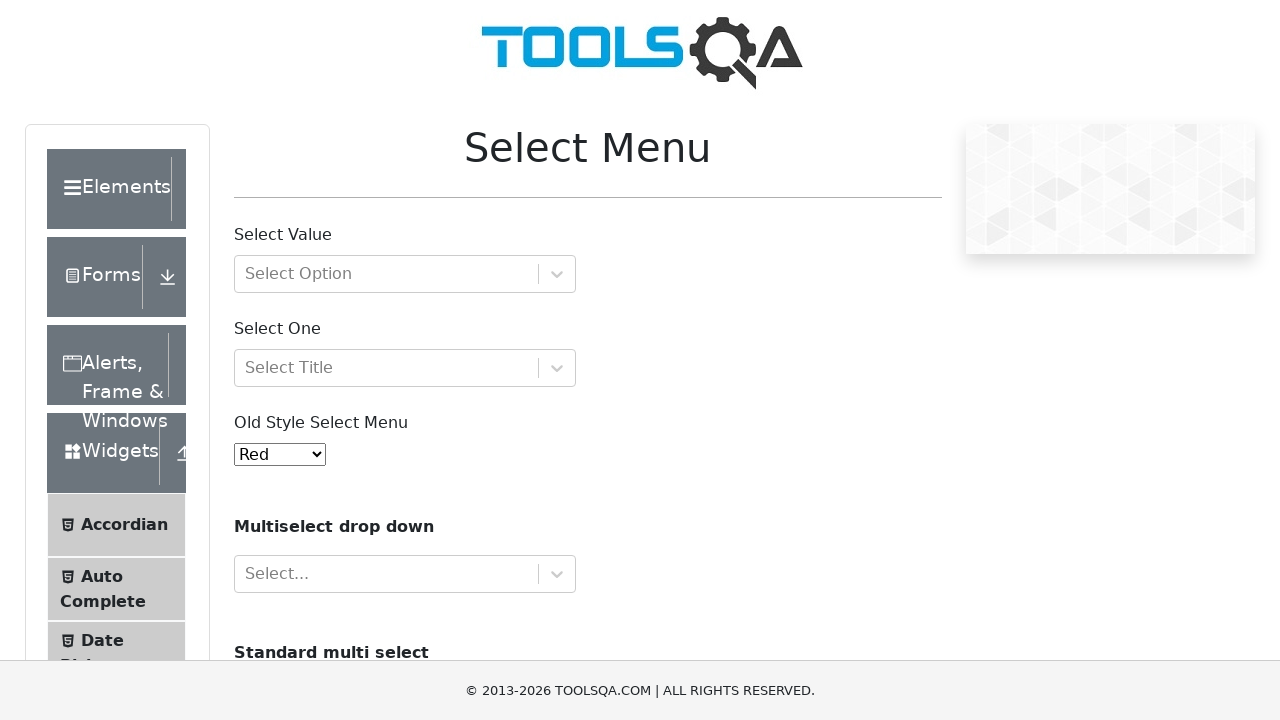

Navigated to select menu demo page
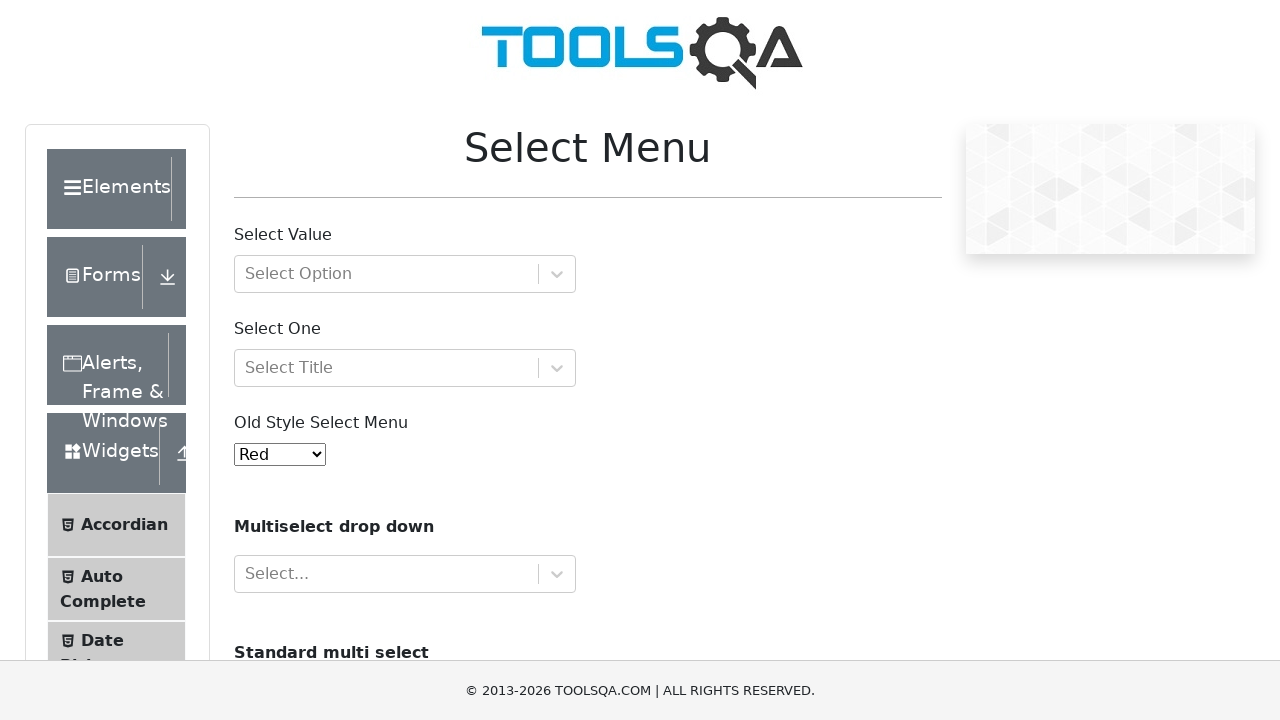

Selected 'Yellow' from dropdown by visible text on #oldSelectMenu
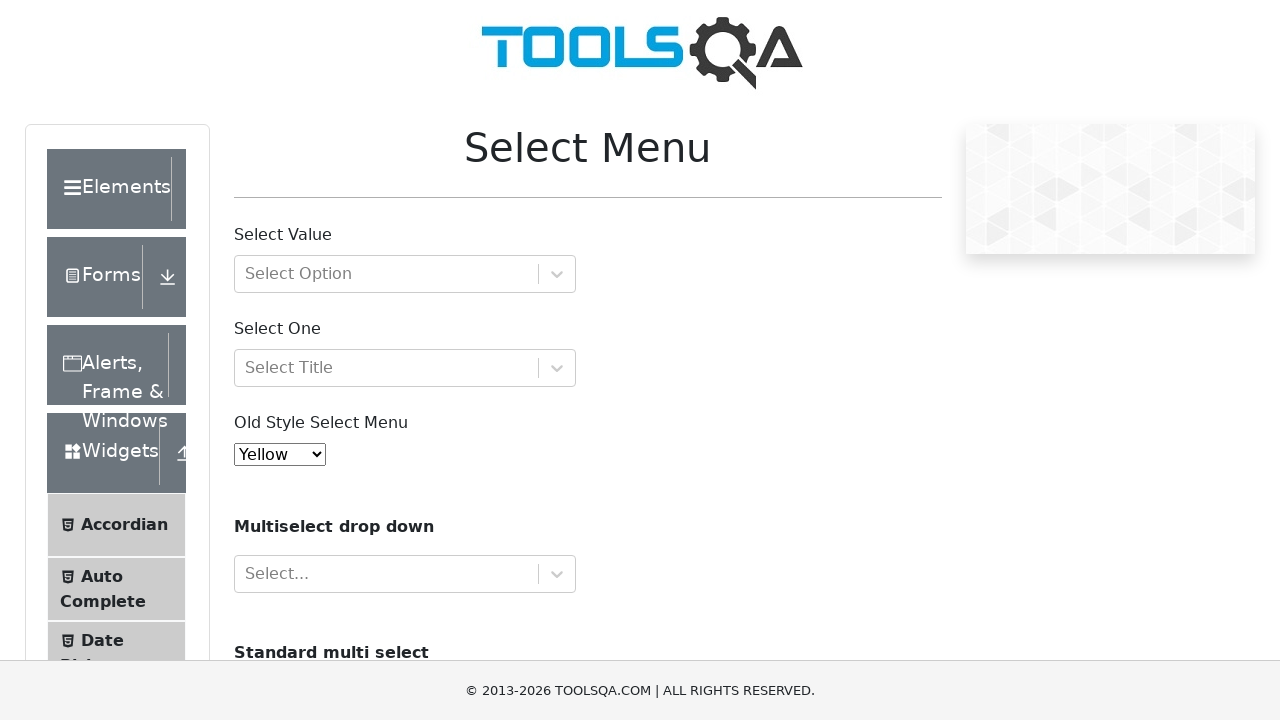

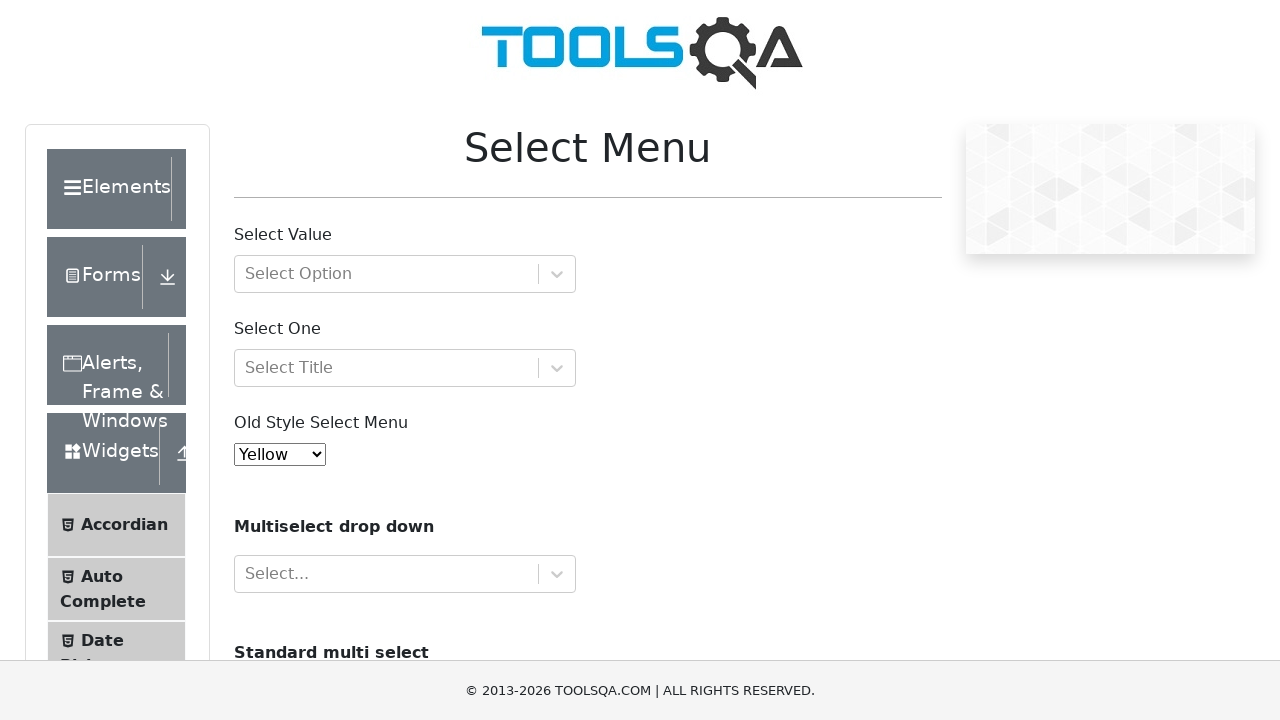